Tests pressing the TAB keyboard key using keyboard actions without targeting a specific element first, then verifying the result text displays the correct key pressed.

Starting URL: http://the-internet.herokuapp.com/key_presses

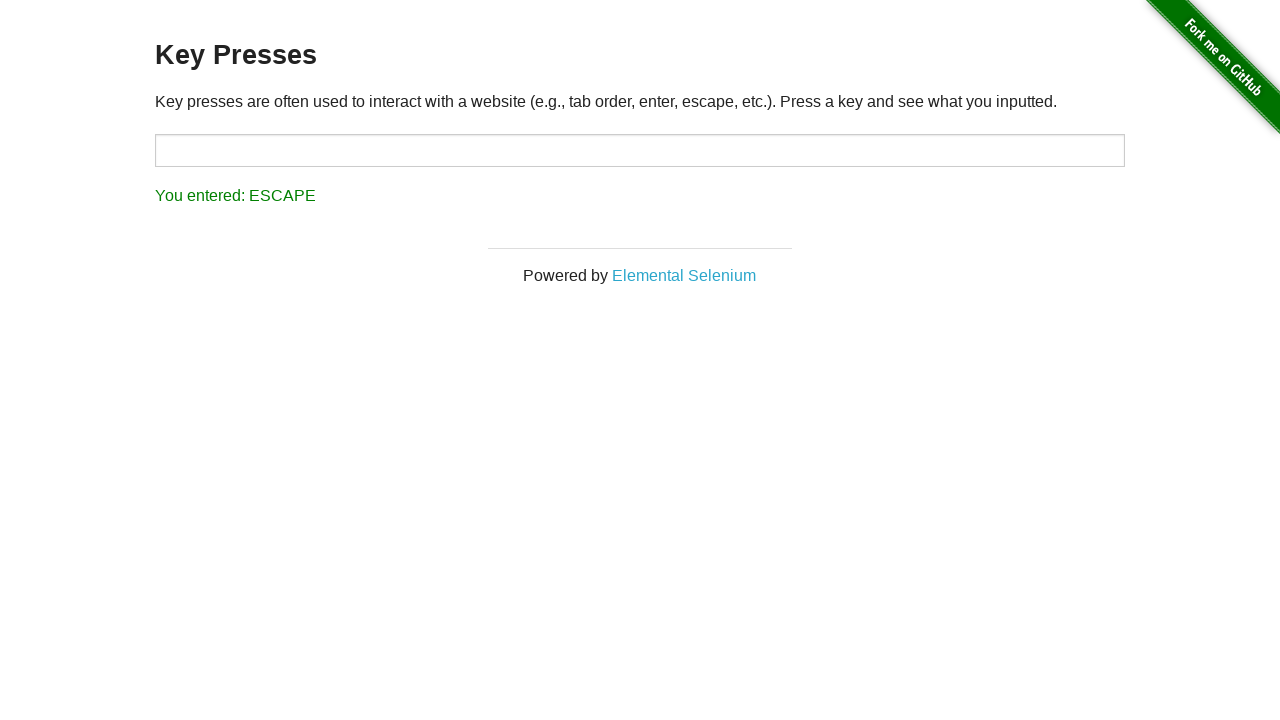

Navigated to key presses page
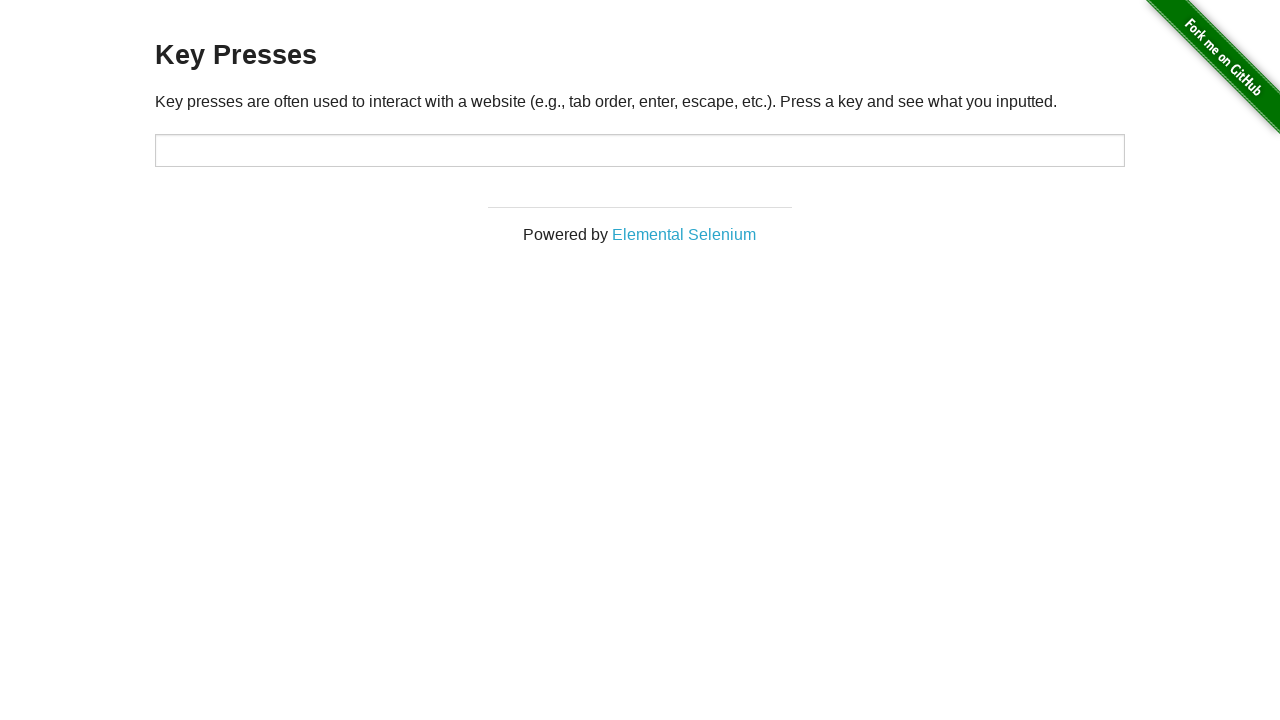

Pressed TAB key using keyboard
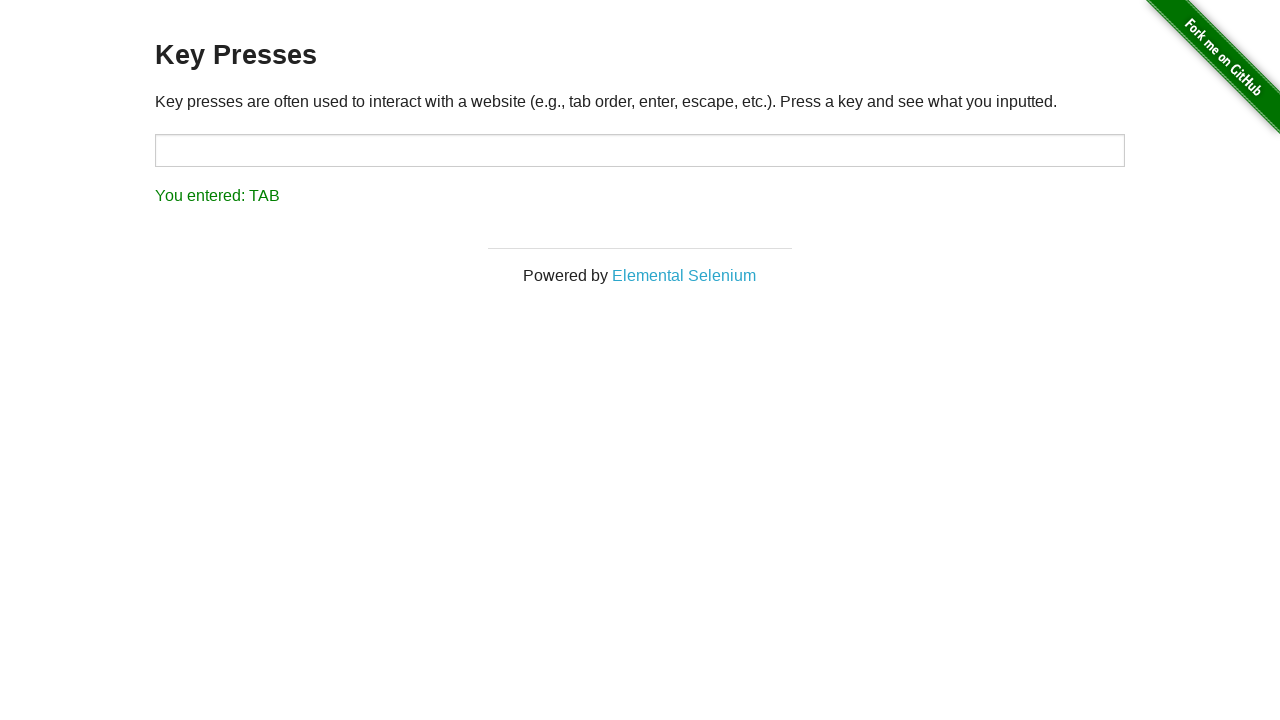

Result text element loaded
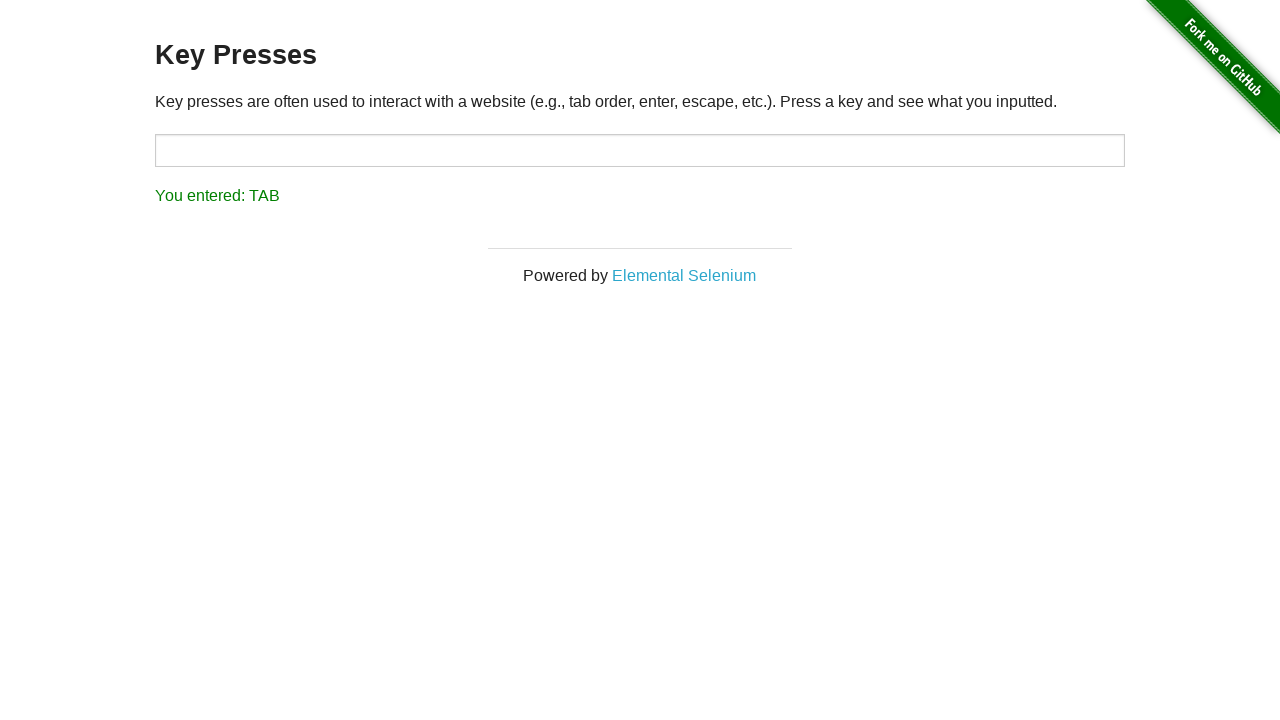

Retrieved result text: 'You entered: TAB'
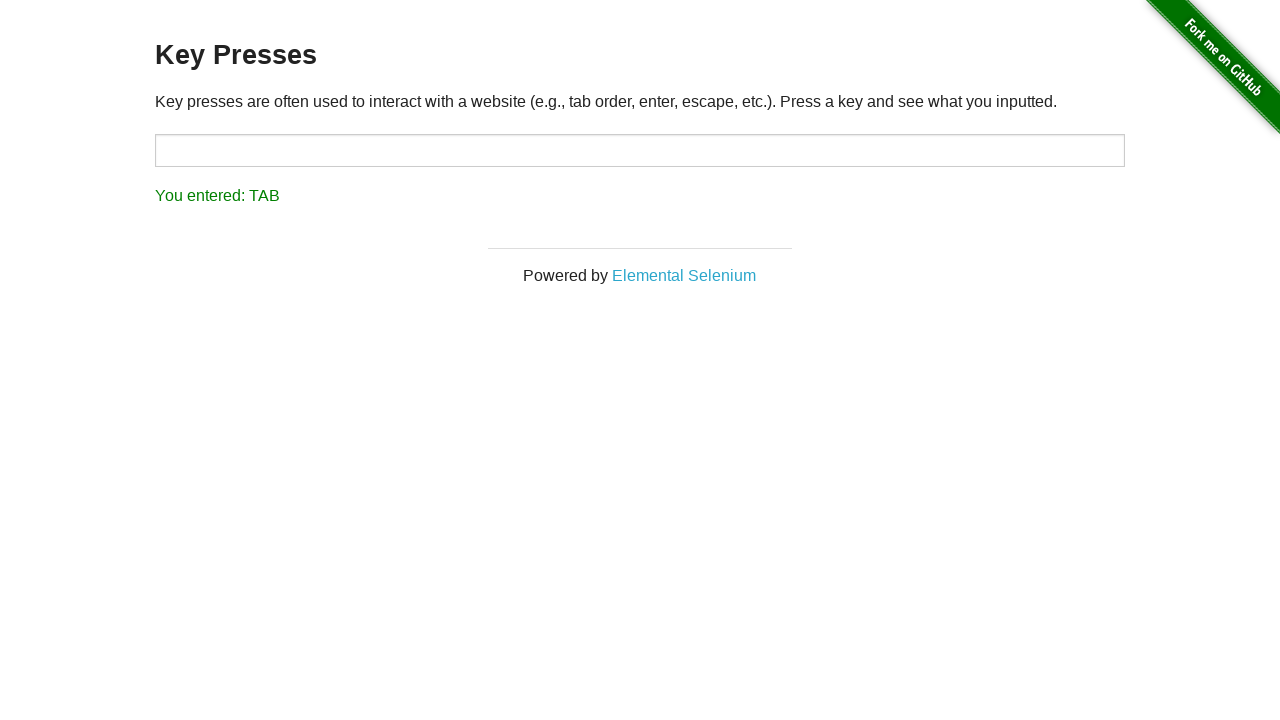

Verified result text displays 'You entered: TAB'
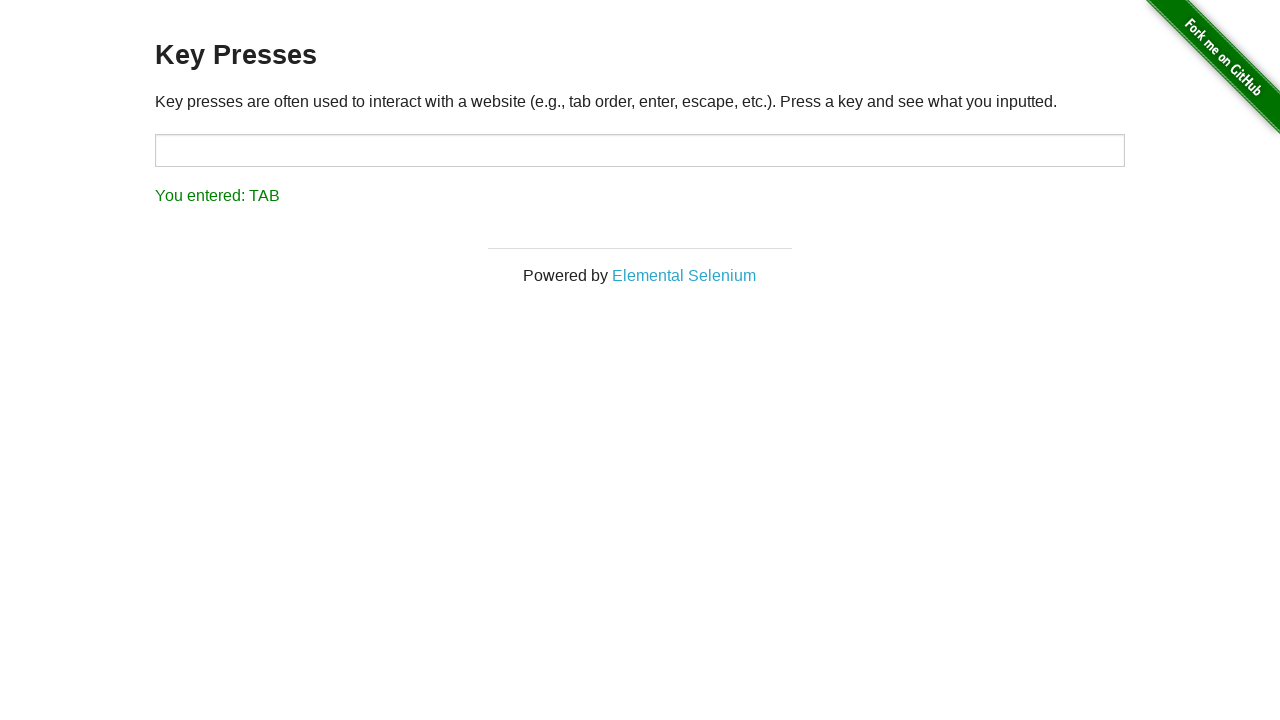

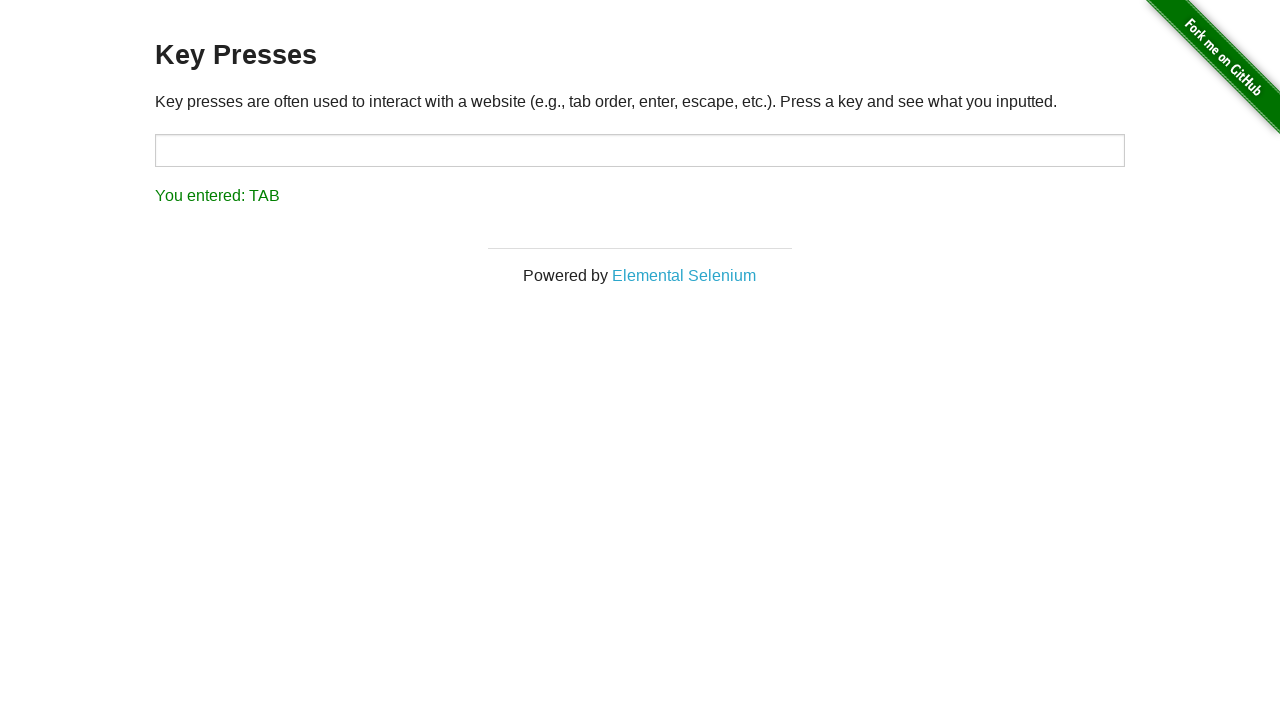